Tests a booking flow for FasciaFlow service by selecting the service, navigating to the date/time selection step, clicking on a specific date (July 23, 2025), and verifying that time slots are loaded.

Starting URL: https://ittheal.com/3t/

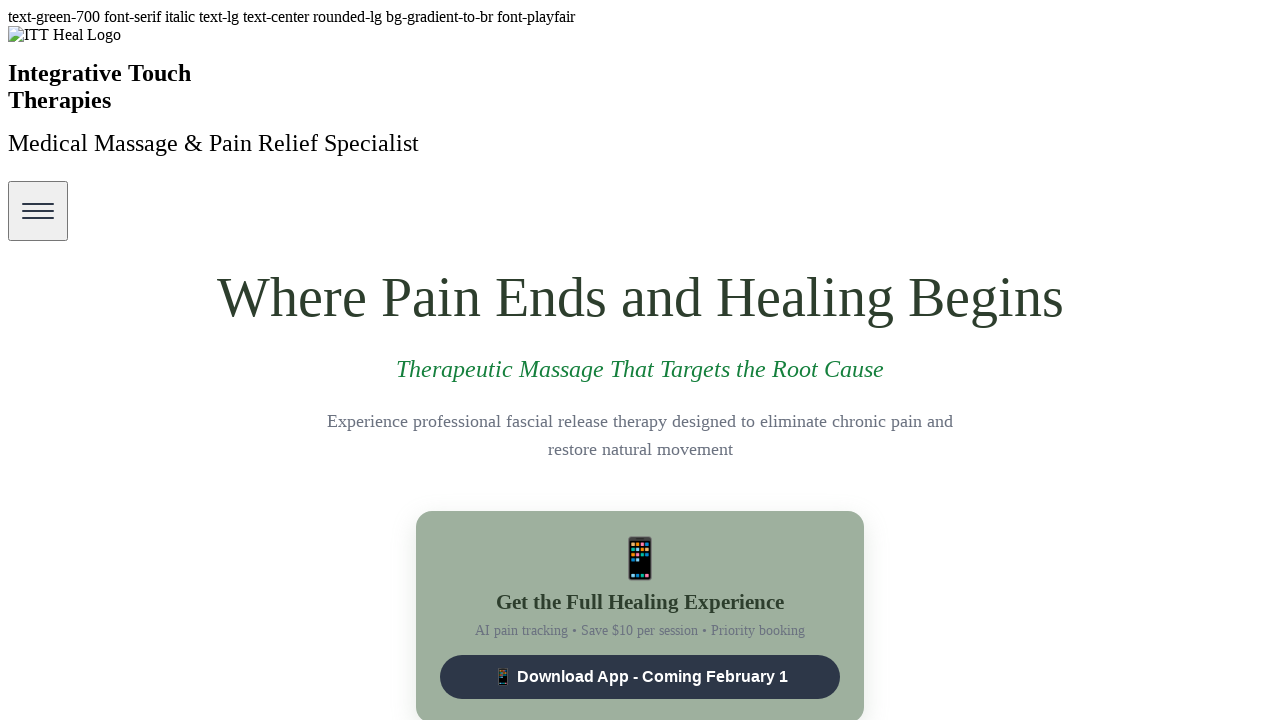

Waited for page to load (2 seconds)
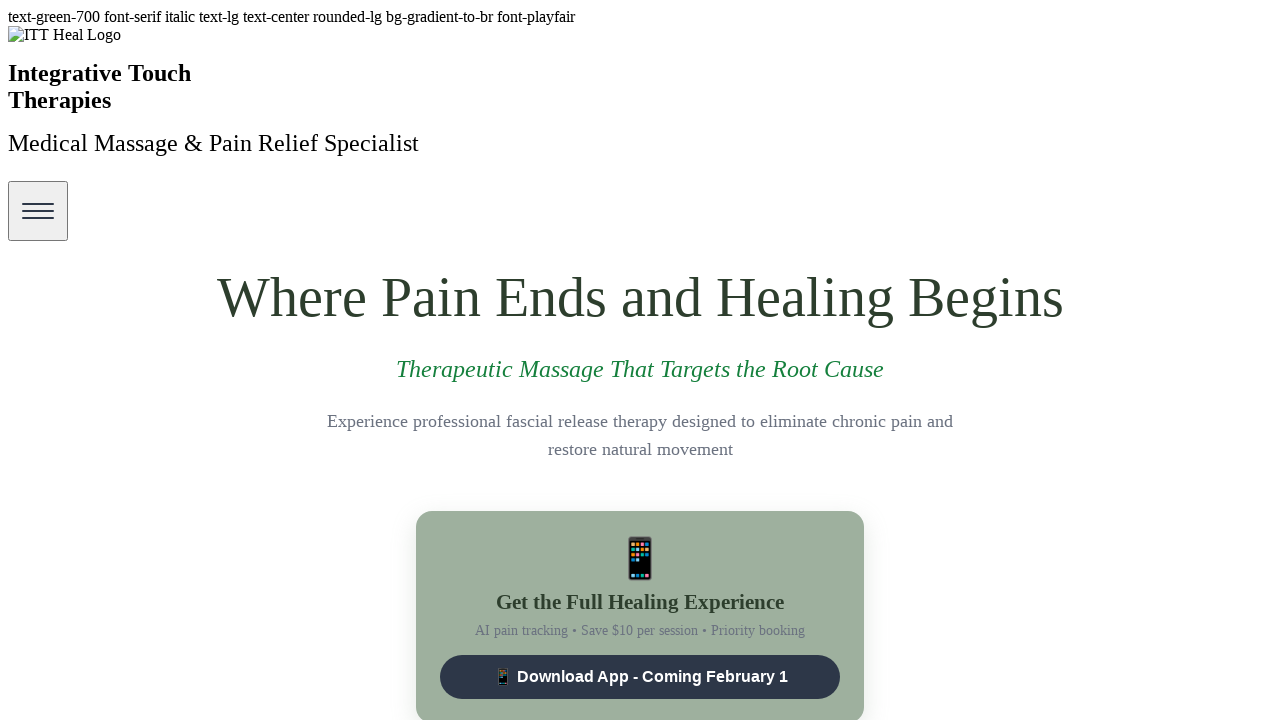

Clicked on FasciaFlow service at (157, 360) on [data-service="fasciaflow"]
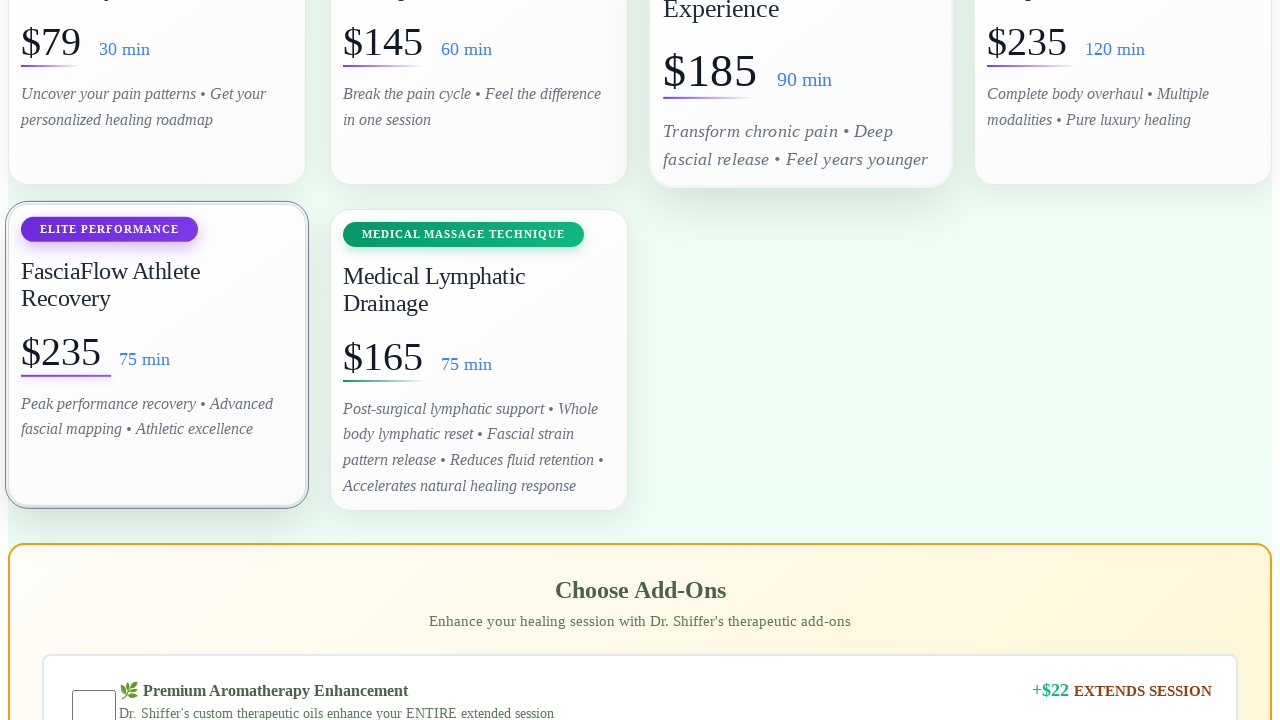

Waited for service selection to process (2 seconds)
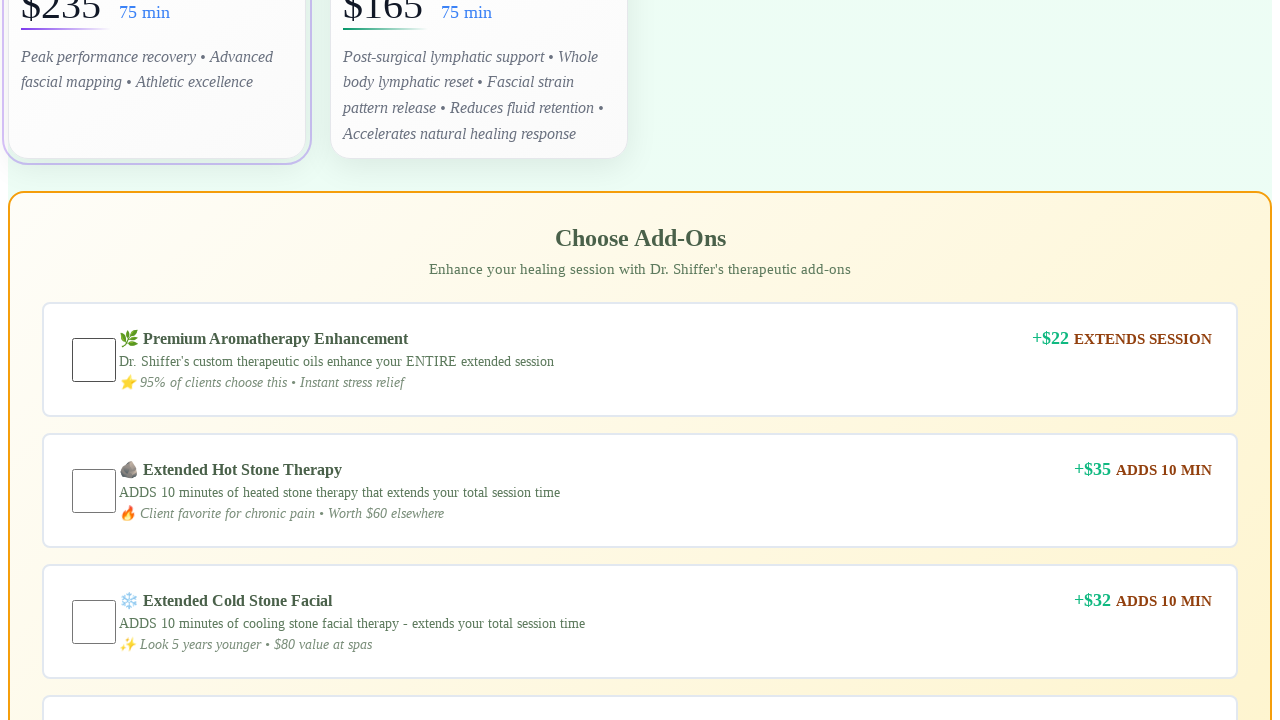

Checked if datetime selection step is visible
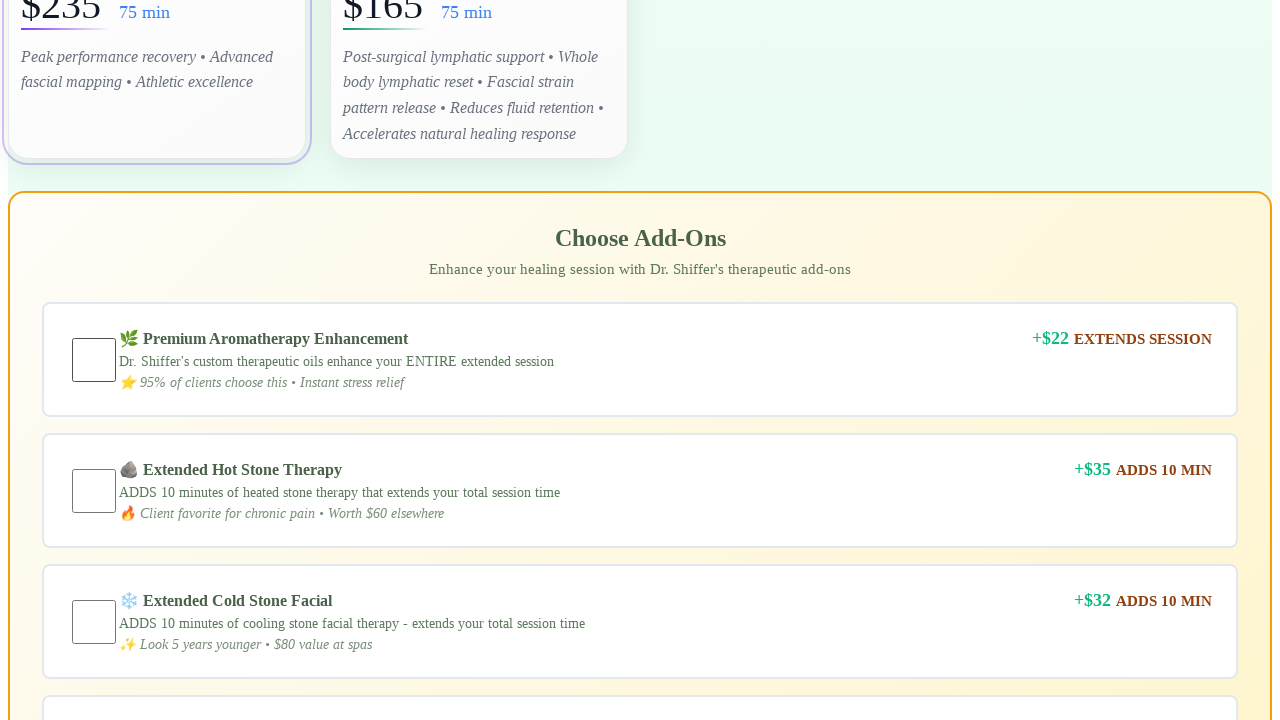

Clicked Next button to advance to datetime selection at (132, 360) on #next-btn
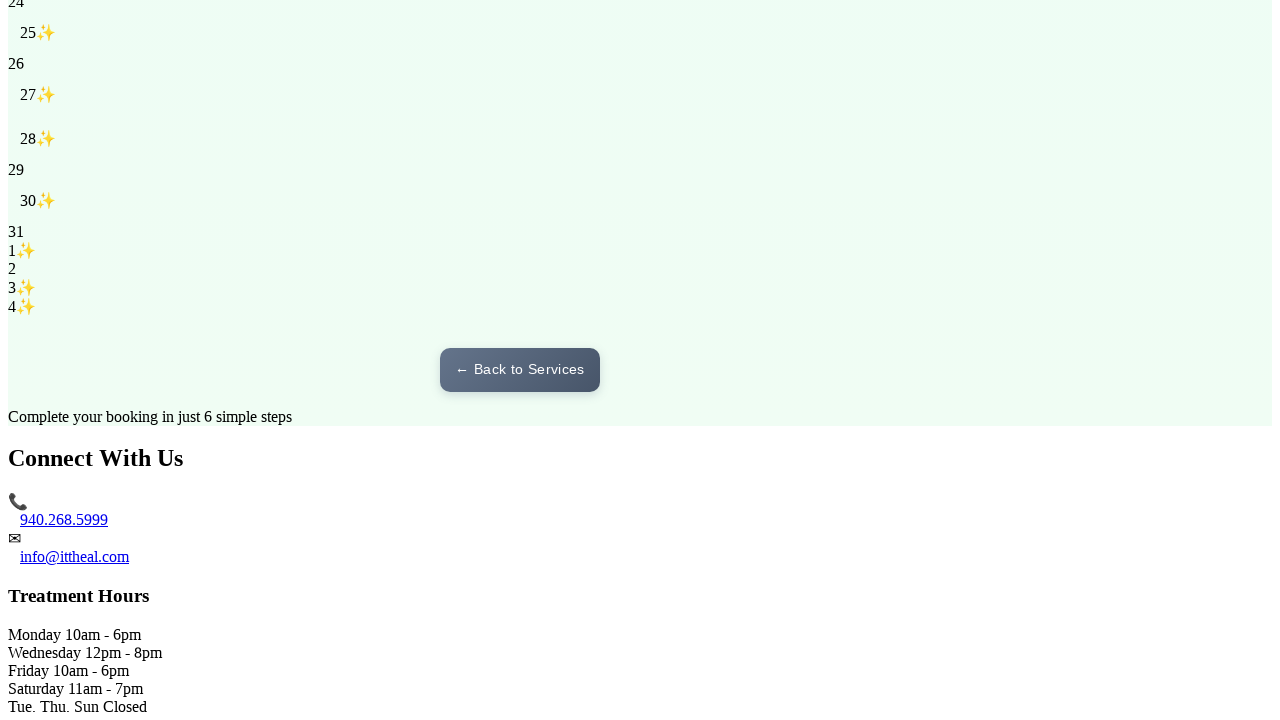

Waited for Next button action to complete (2 seconds)
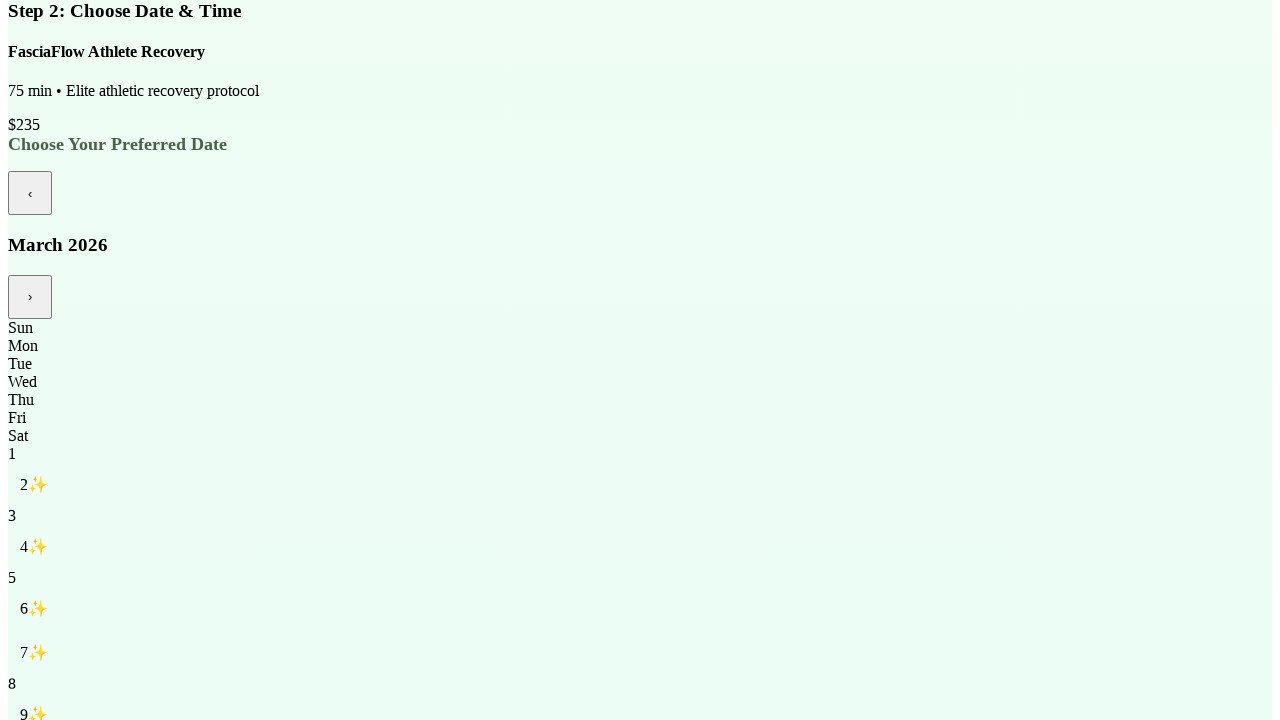

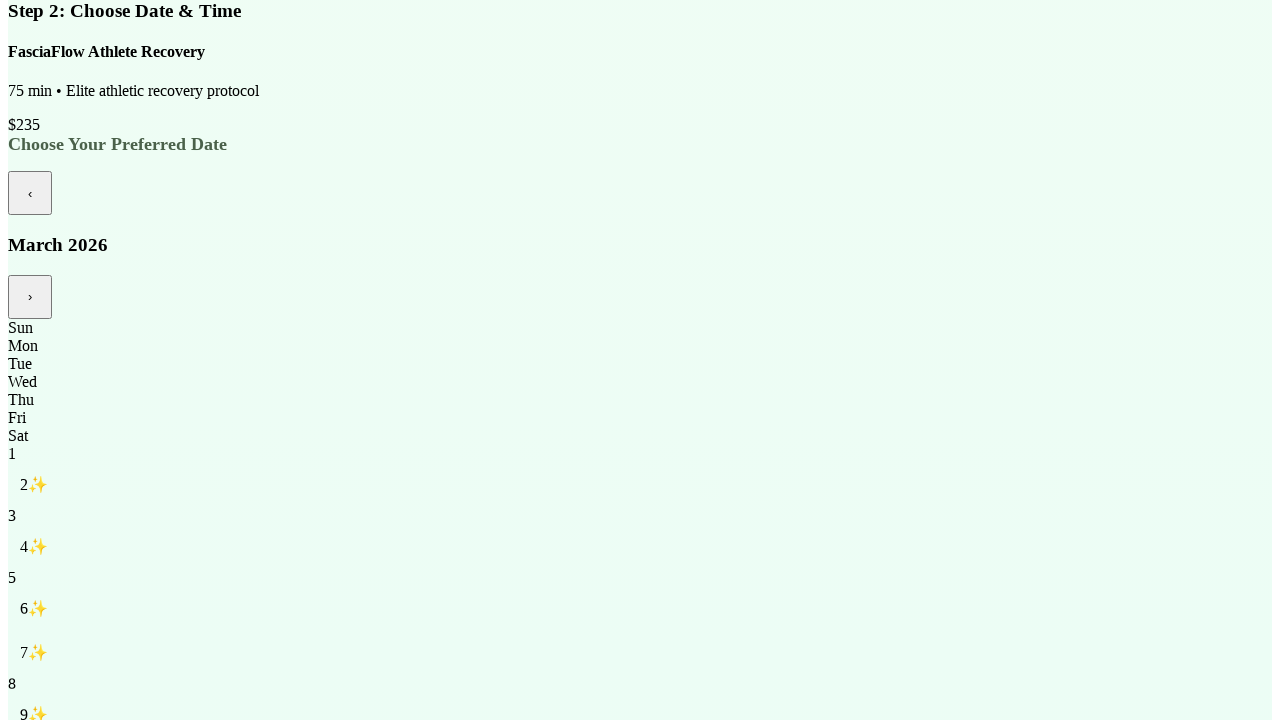